Tests dropdown selection functionality in an iframe on W3Schools try-it editor

Starting URL: https://www.w3schools.com/tags/tryit.asp?filename=tryhtml_select

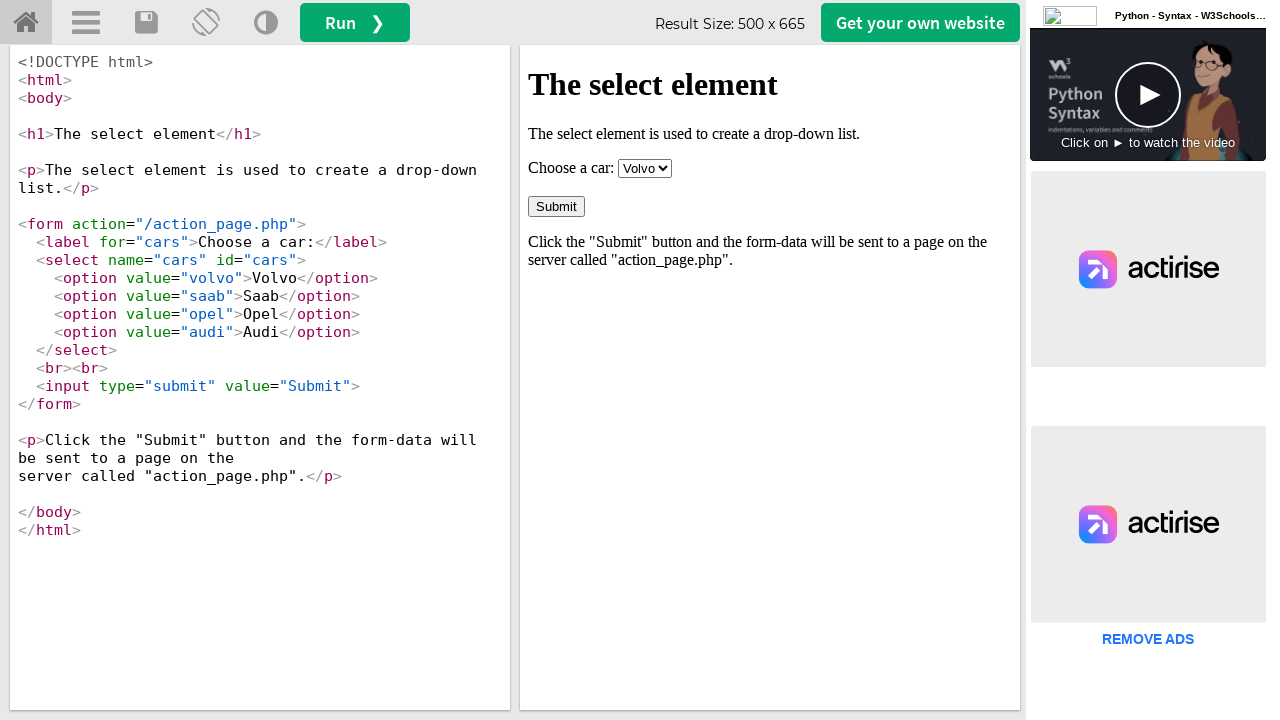

Switched to iframeResult frame
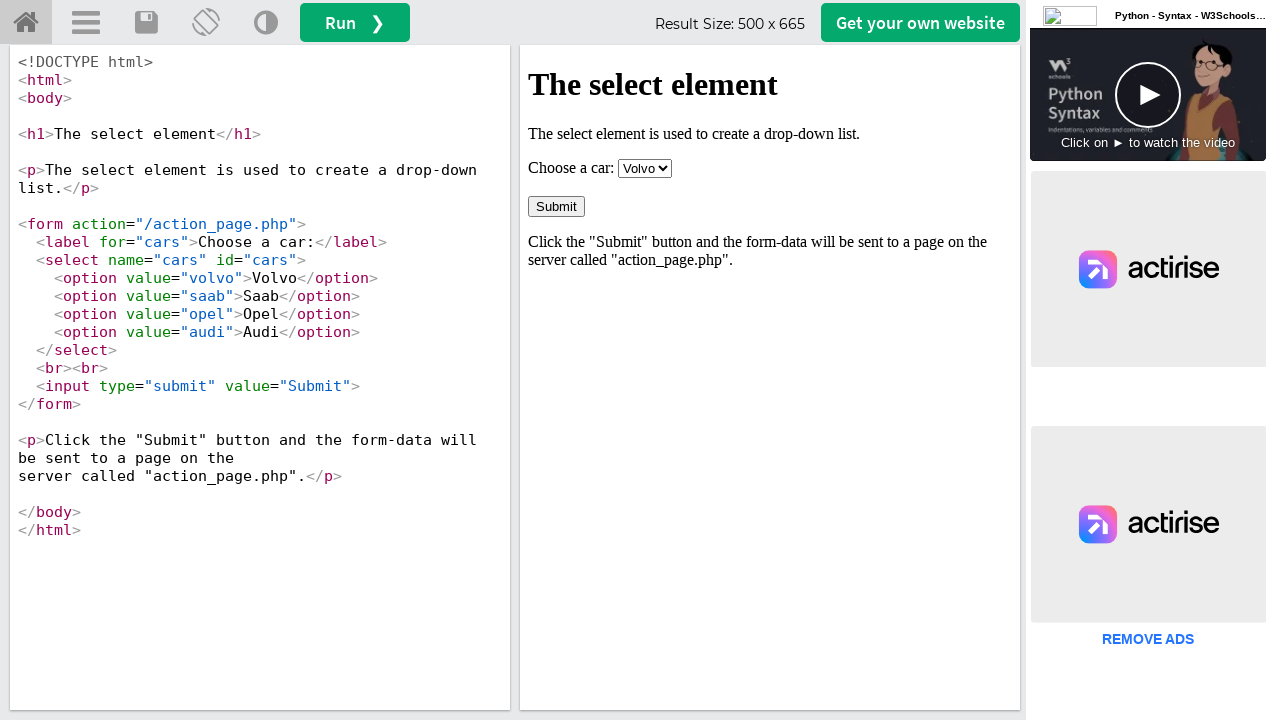

Located the first select dropdown element
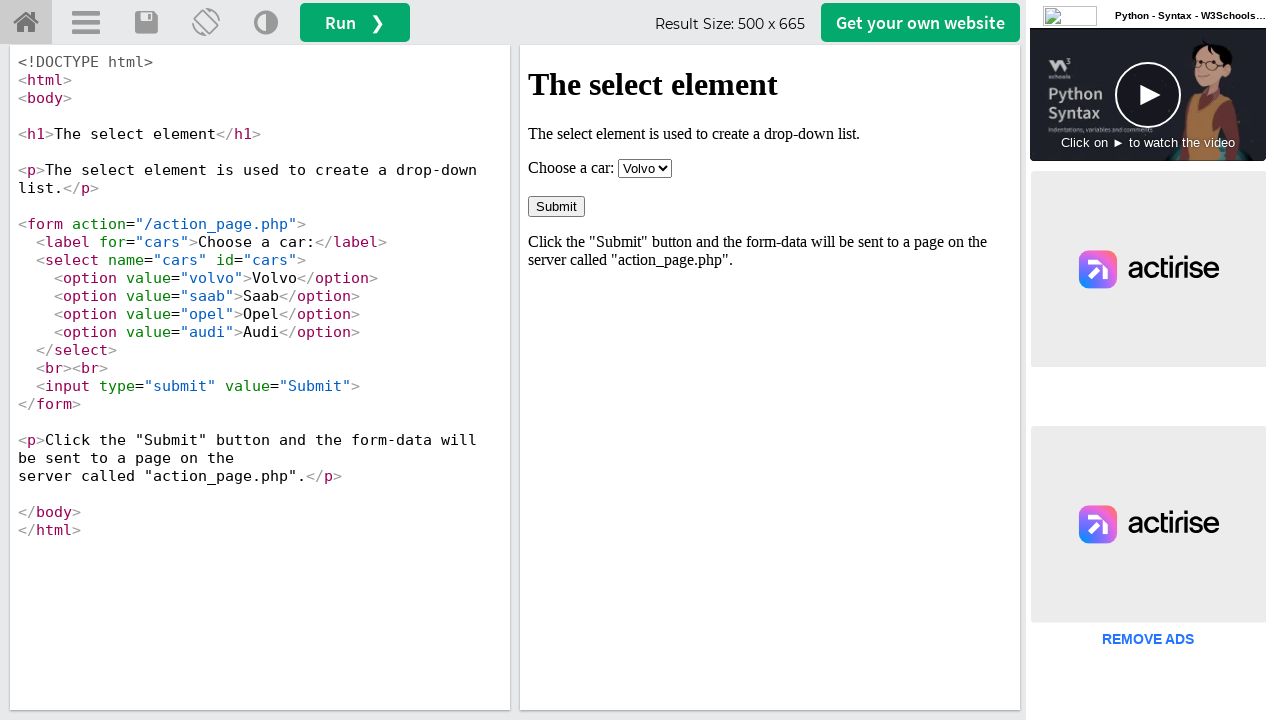

Selected the 4th option (index 3) from the dropdown on select >> nth=0
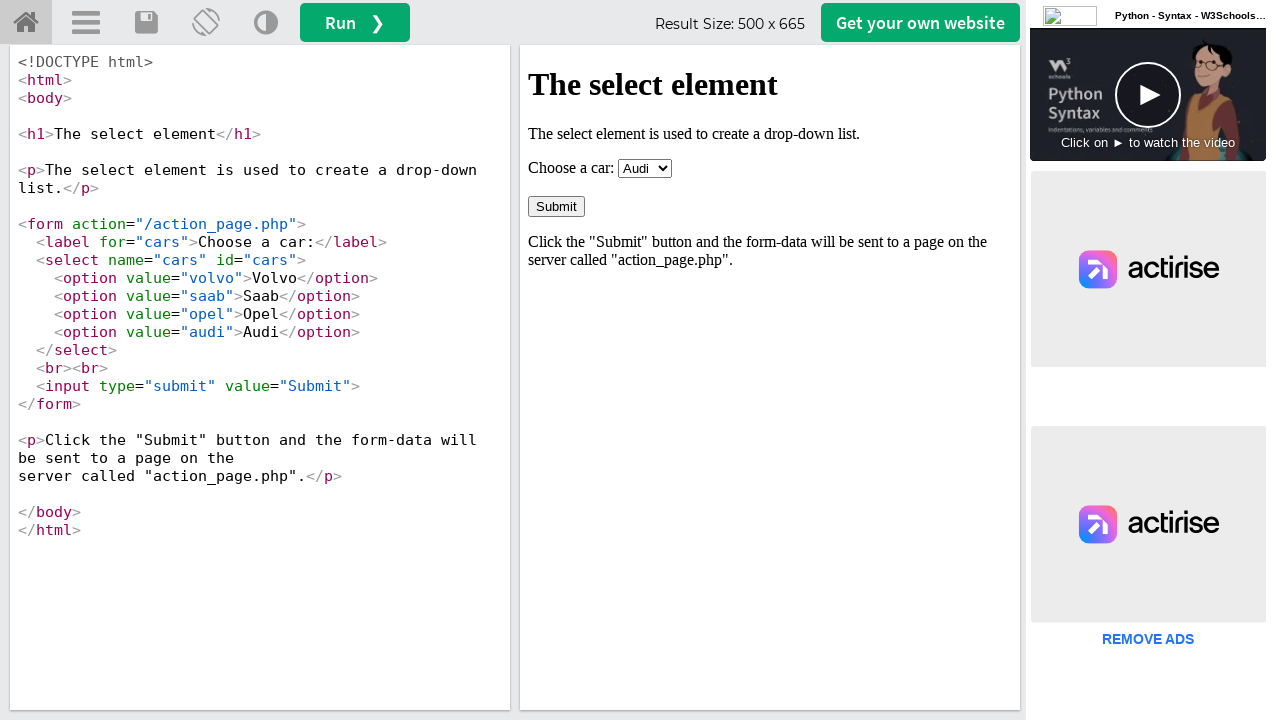

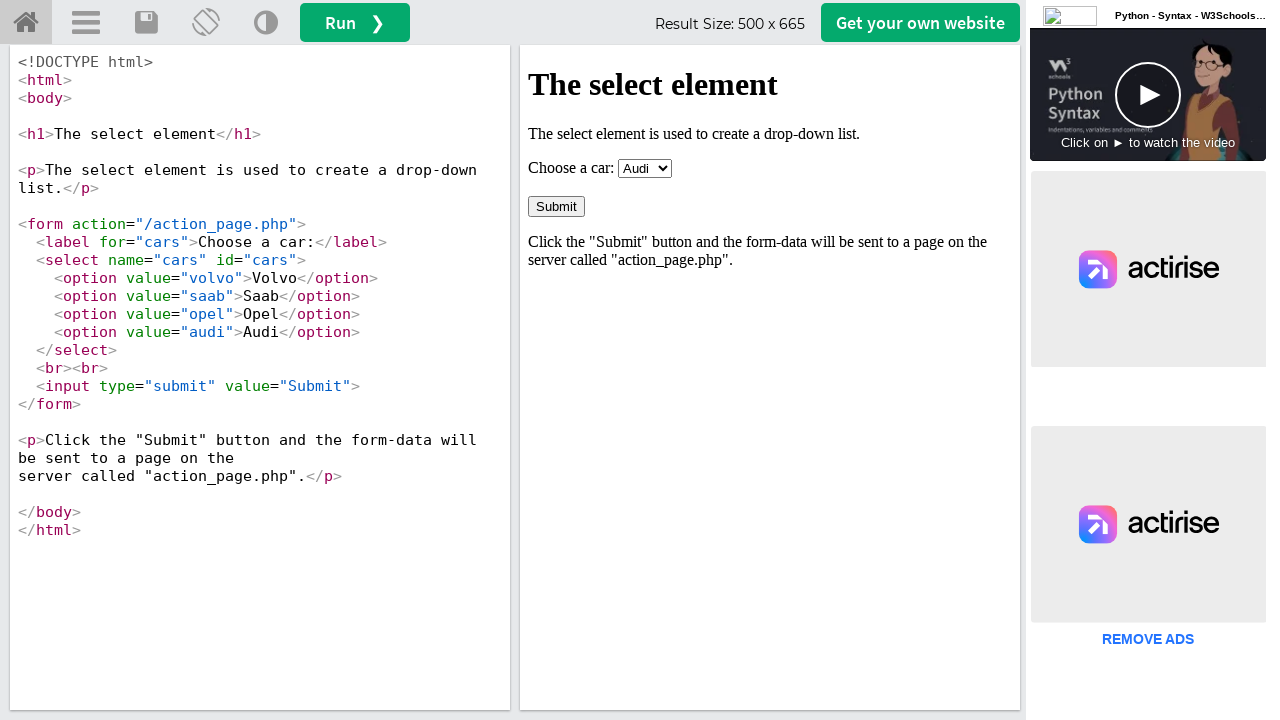